Tests the search functionality on Poshmark by entering a product search query and submitting the search form

Starting URL: https://poshmark.com/category/Women

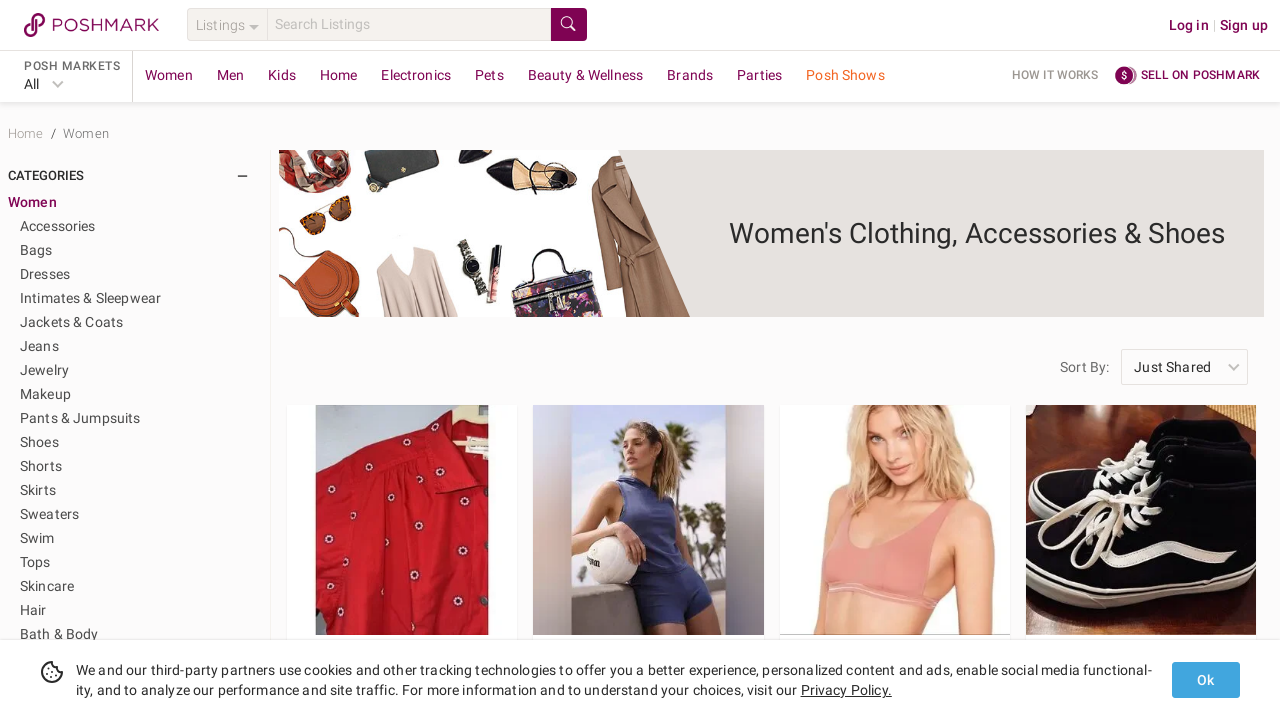

Filled search input with 'Prada Black Brushed Leather loafers size 9' on #searchInput
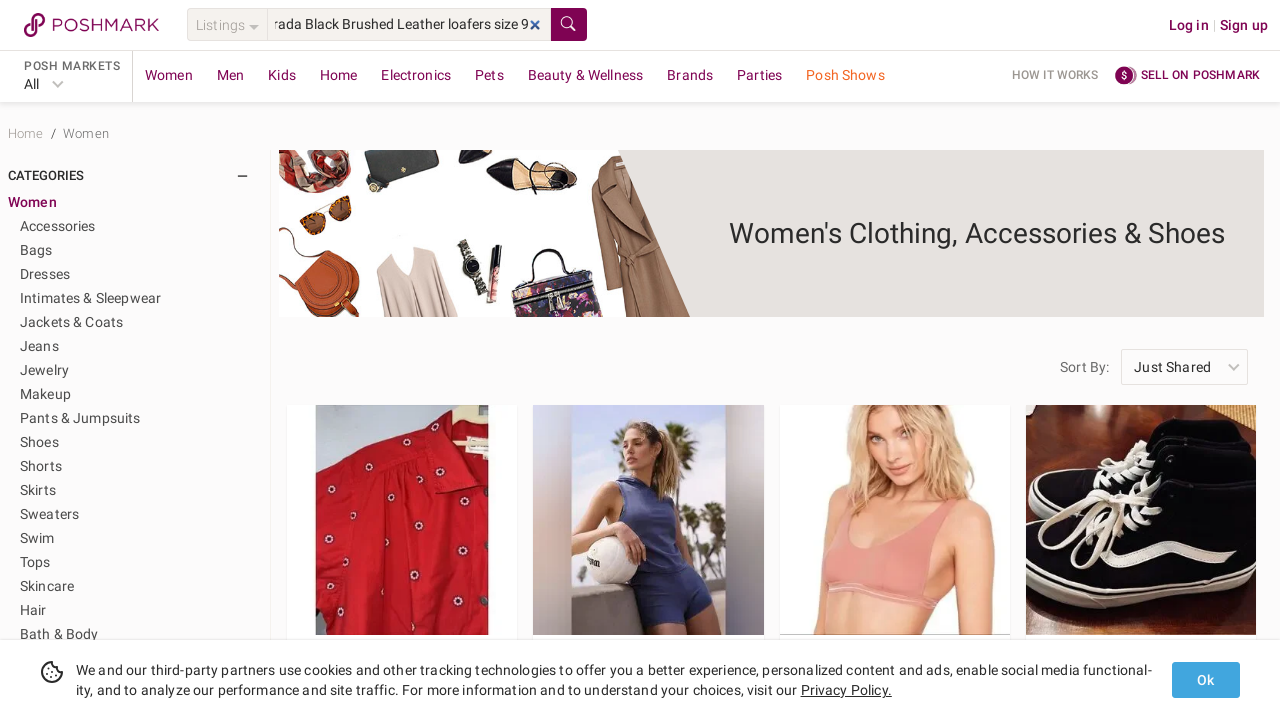

Pressed Enter to submit the search form on #searchInput
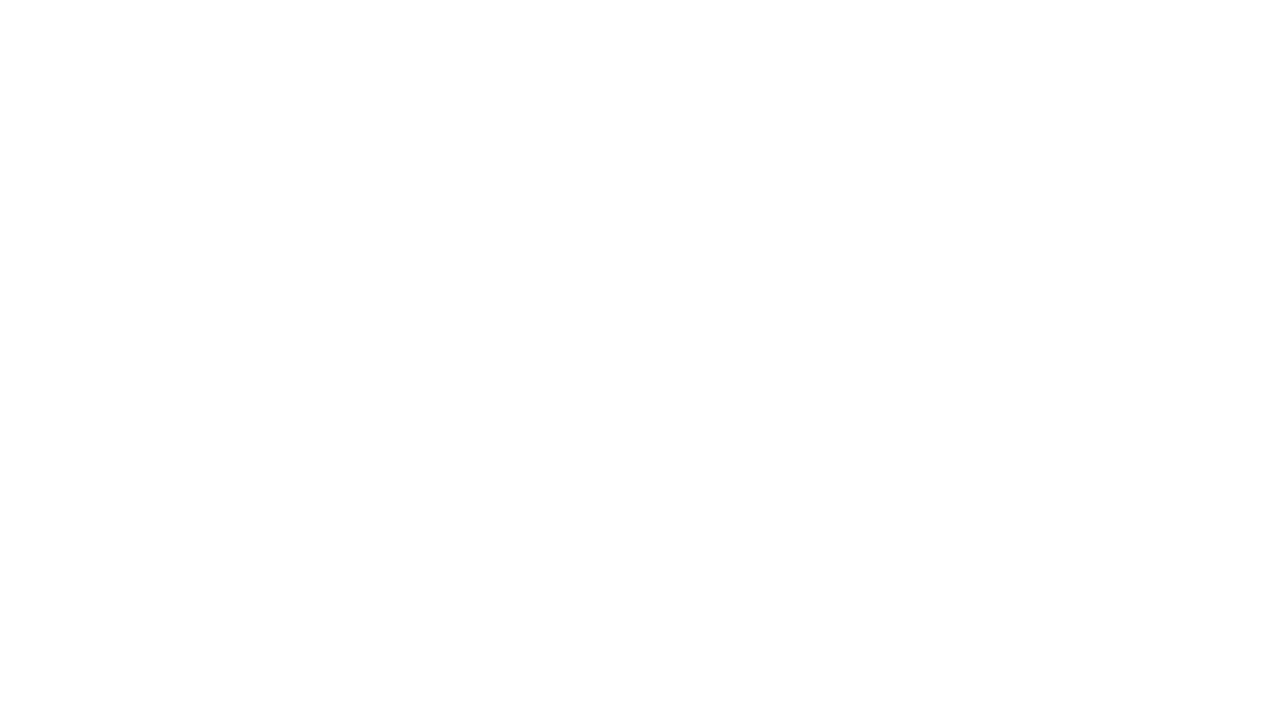

Search results loaded and network idle
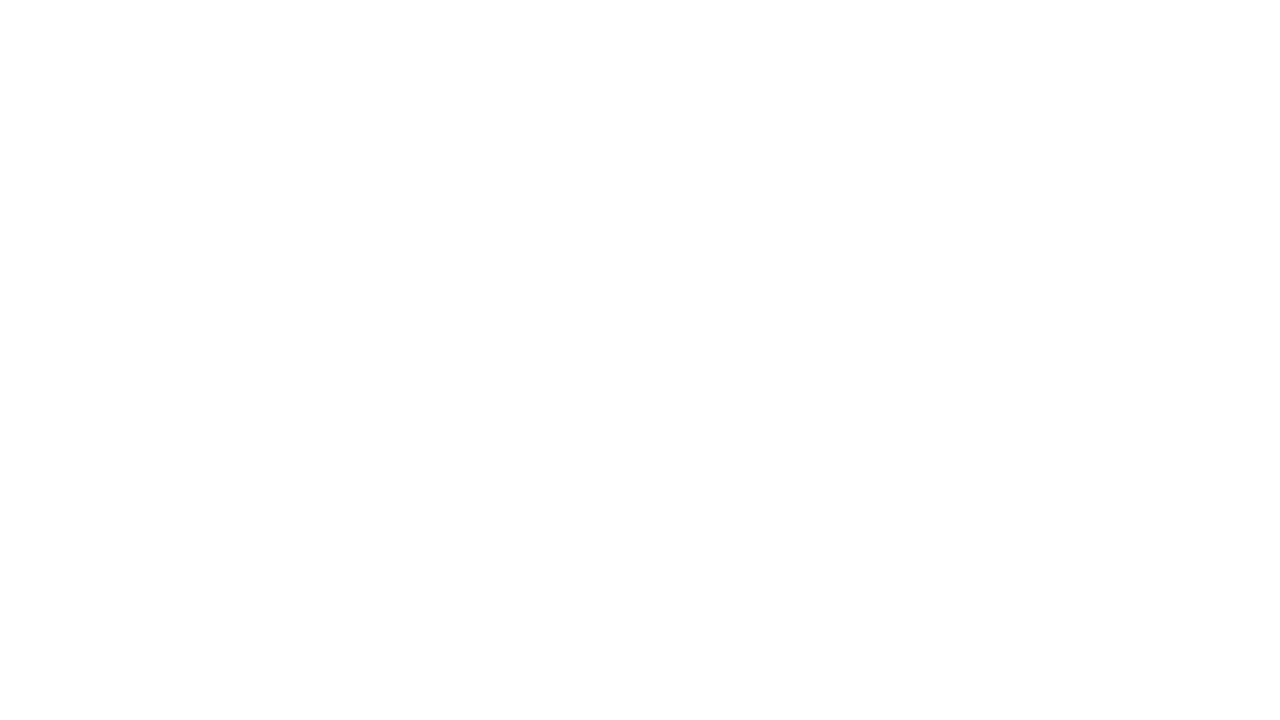

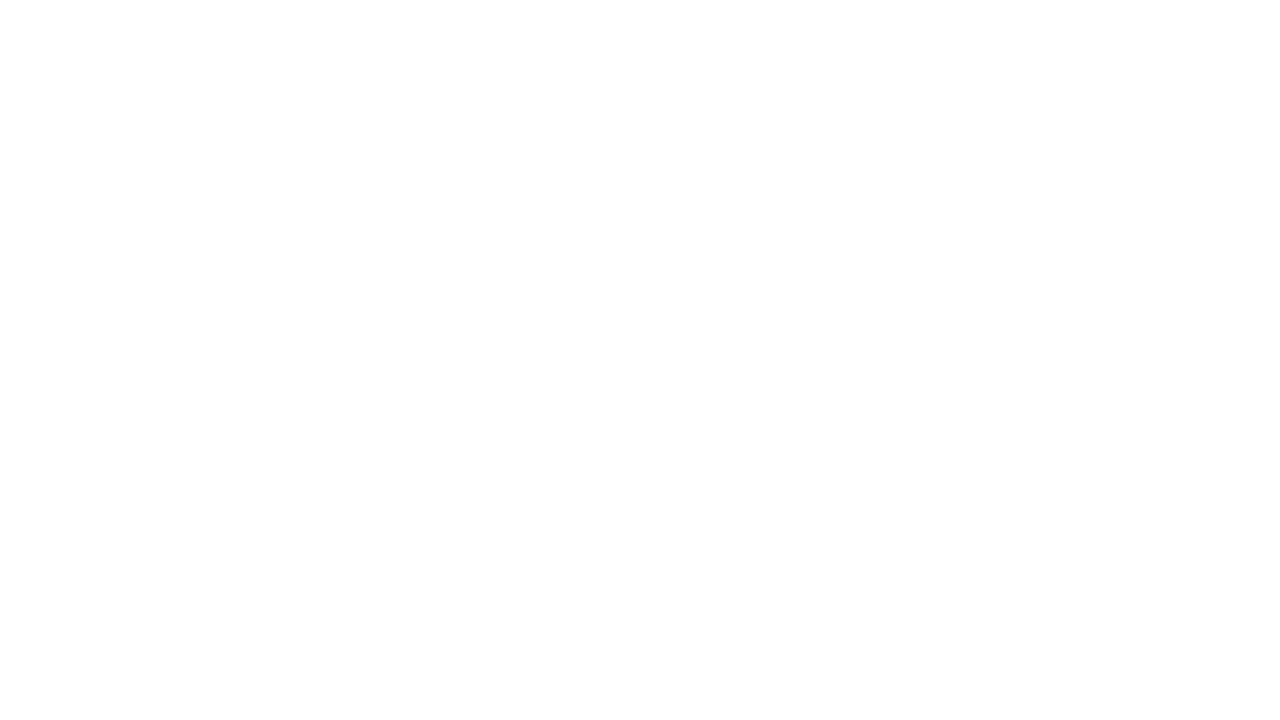